Tests the Python.org website search functionality by entering "pycon" in the search box and submitting the query, then verifying results are found

Starting URL: http://www.python.org

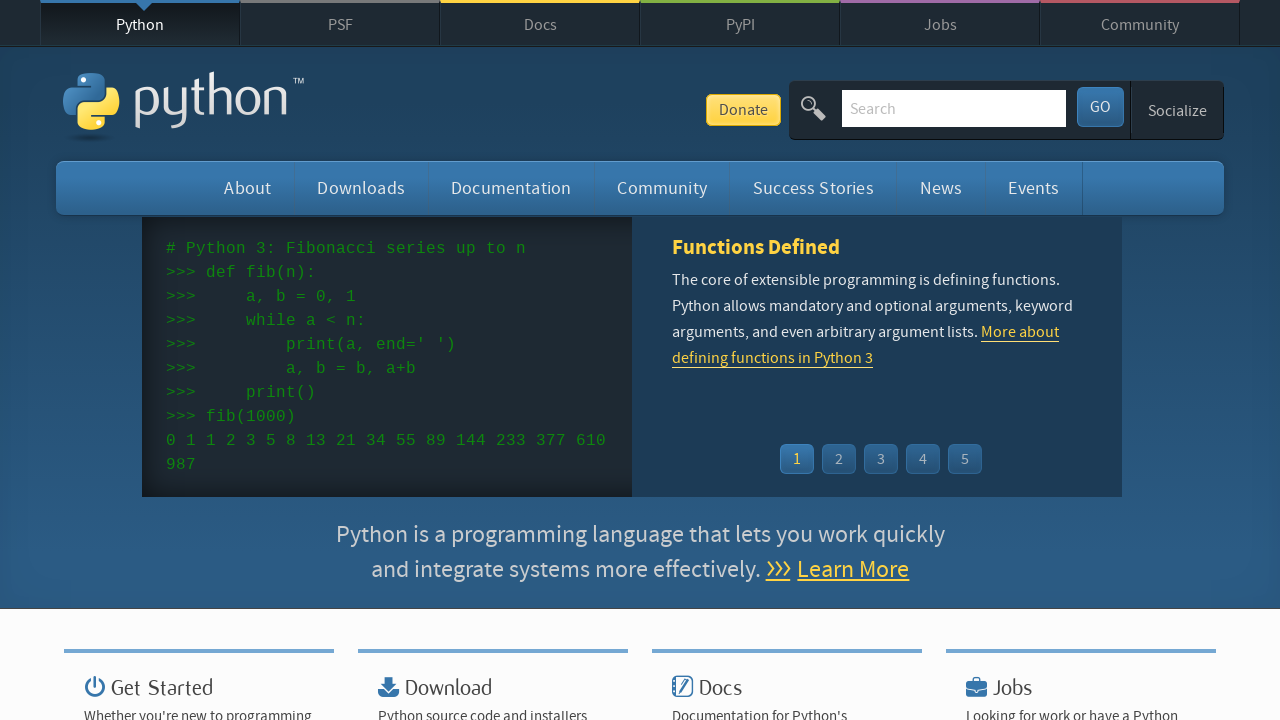

Verified page title contains 'Python'
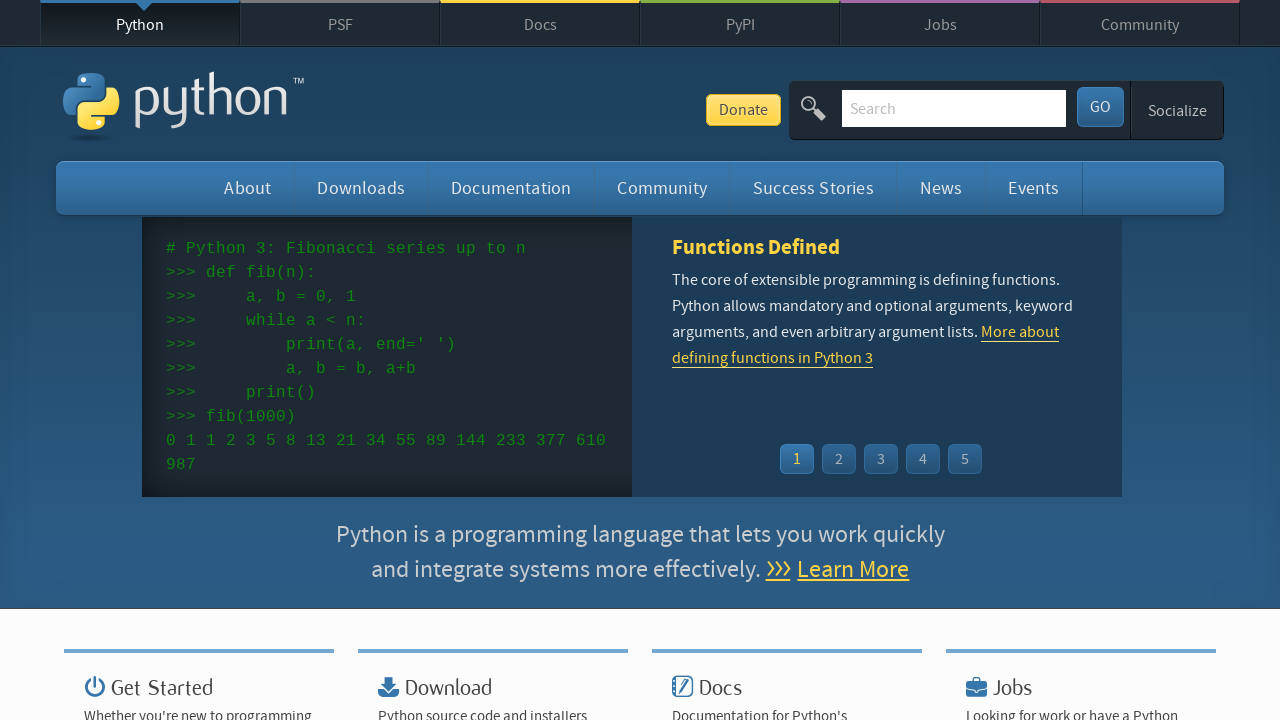

Filled search box with 'pycon' on input[name='q']
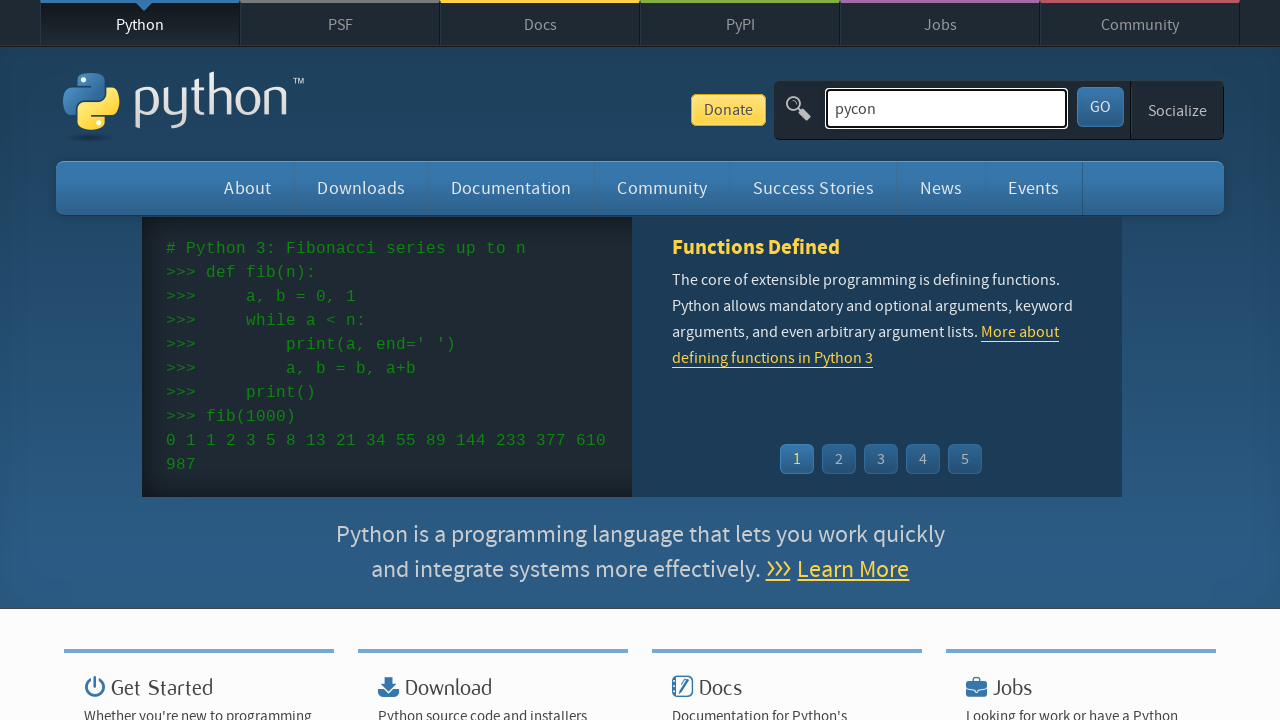

Pressed Enter to submit search query on input[name='q']
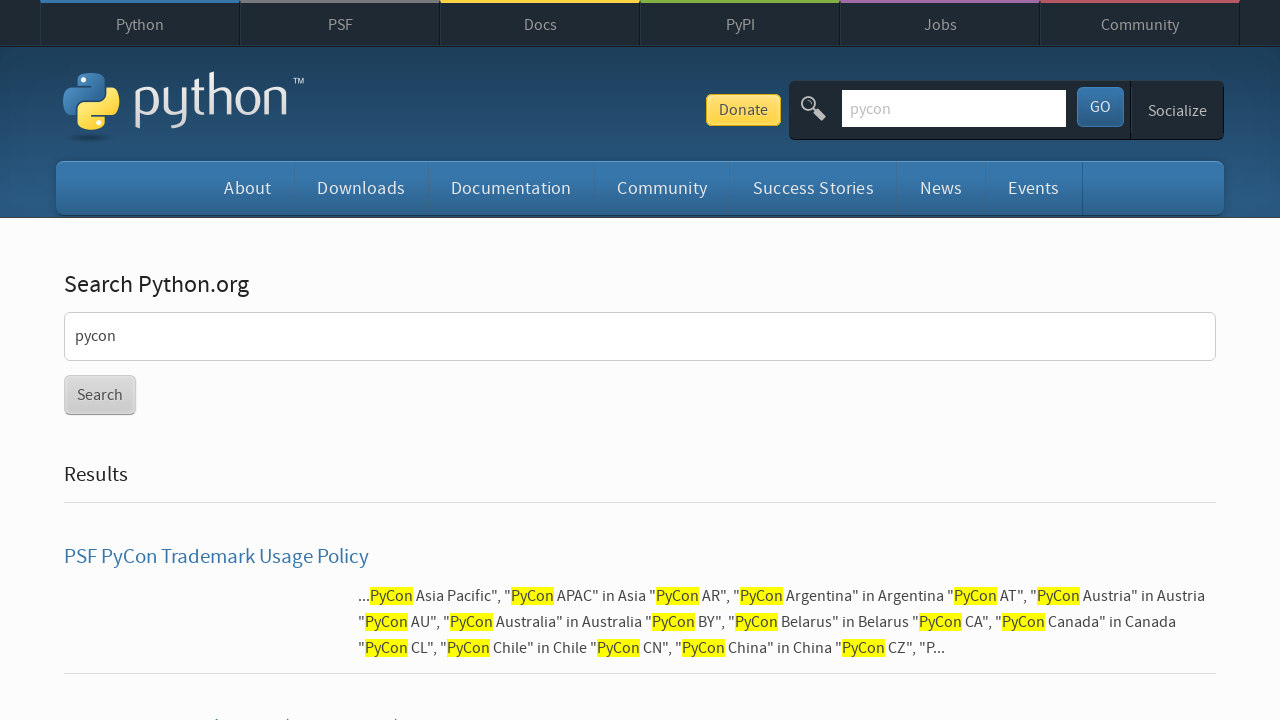

Waited for page to load after search submission
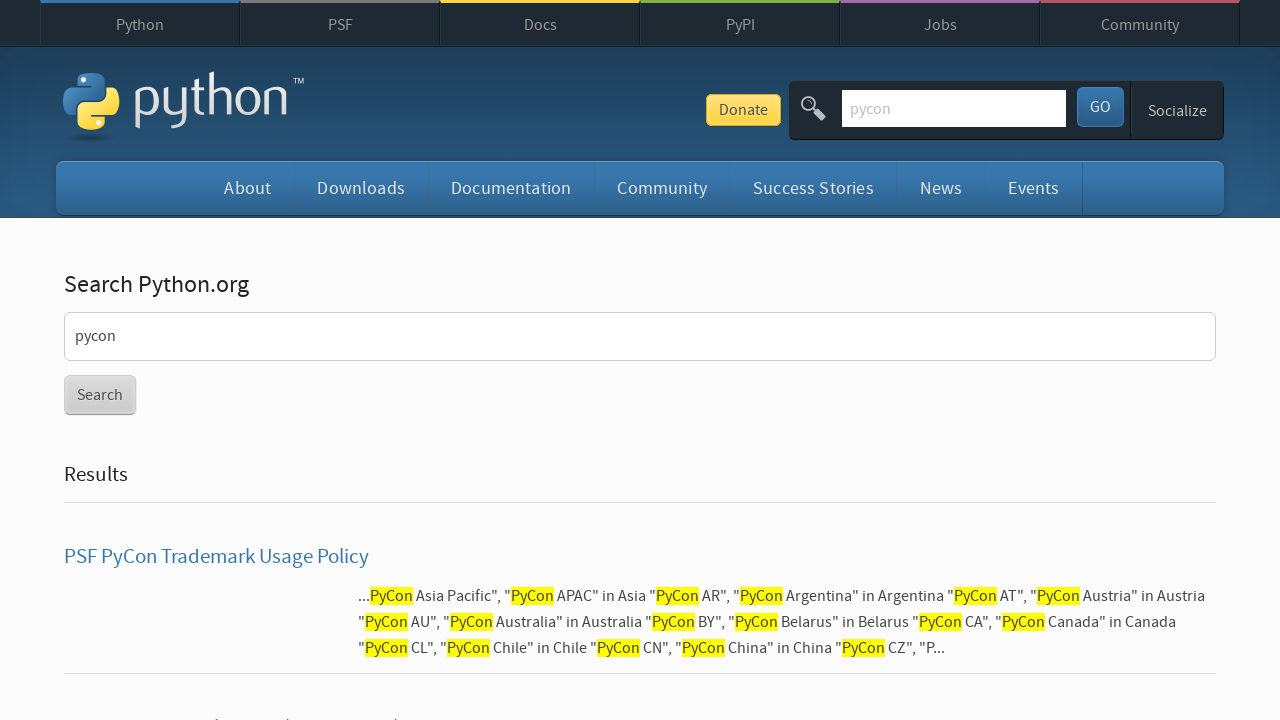

Verified search results were found (no 'No results found' message)
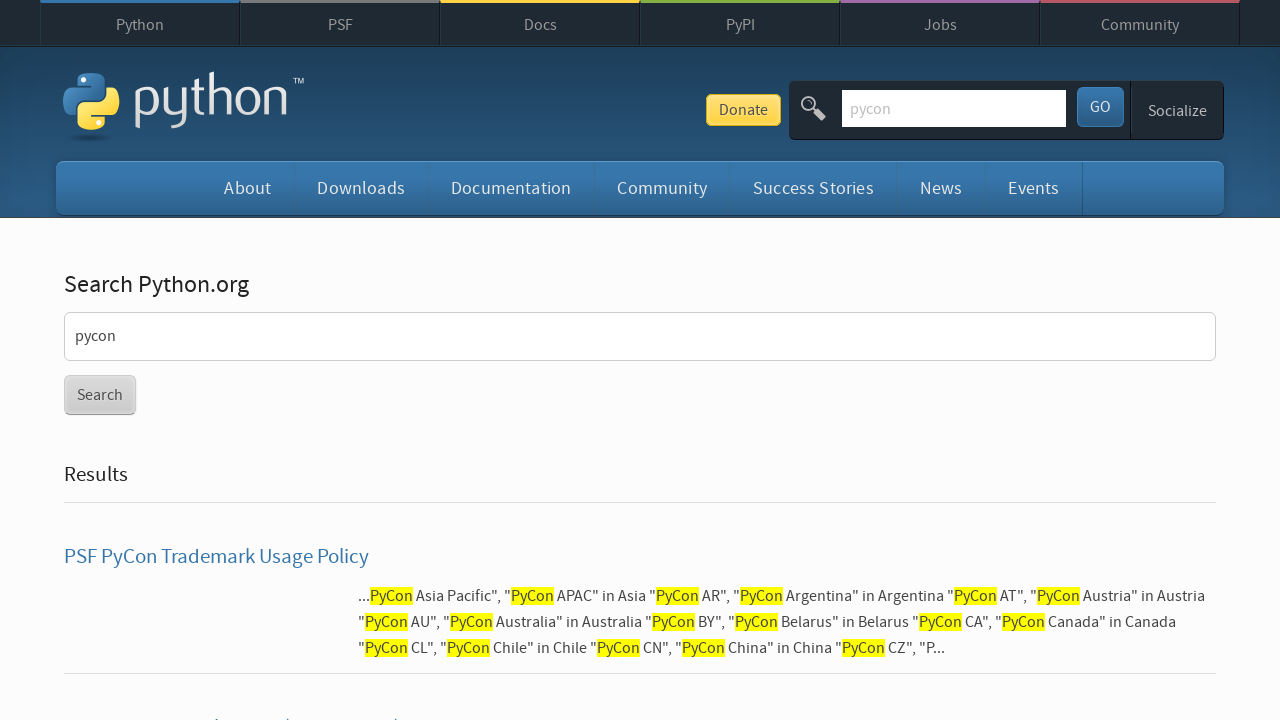

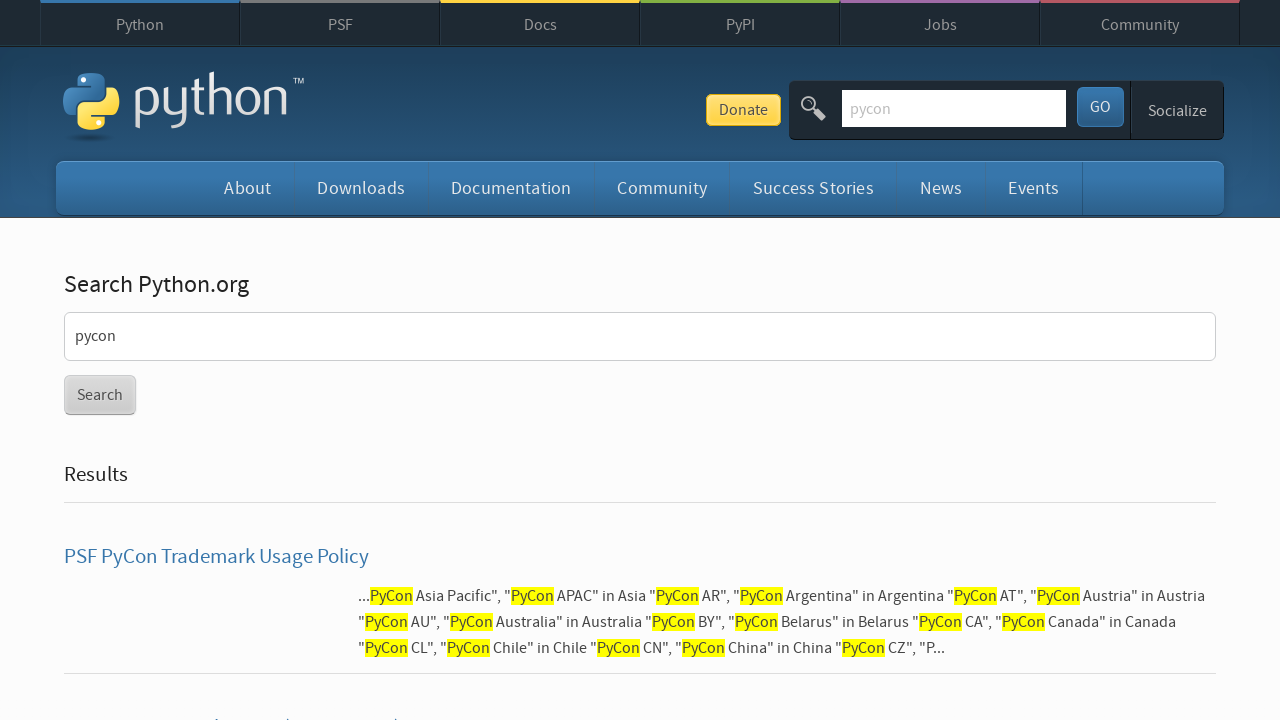